Tests login form validation by clicking the login button without entering credentials and verifying that required field error messages appear

Starting URL: https://opensource-demo.orangehrmlive.com/web/index.php/auth/login

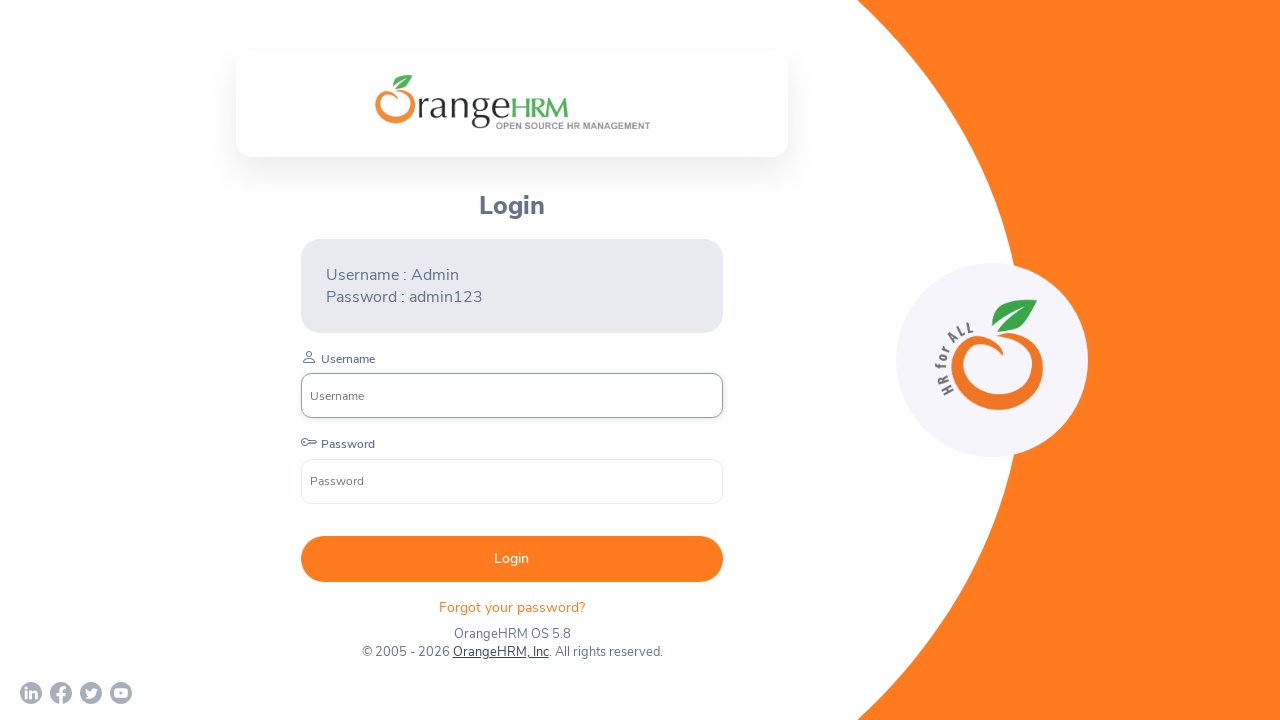

Waited for login button to be visible
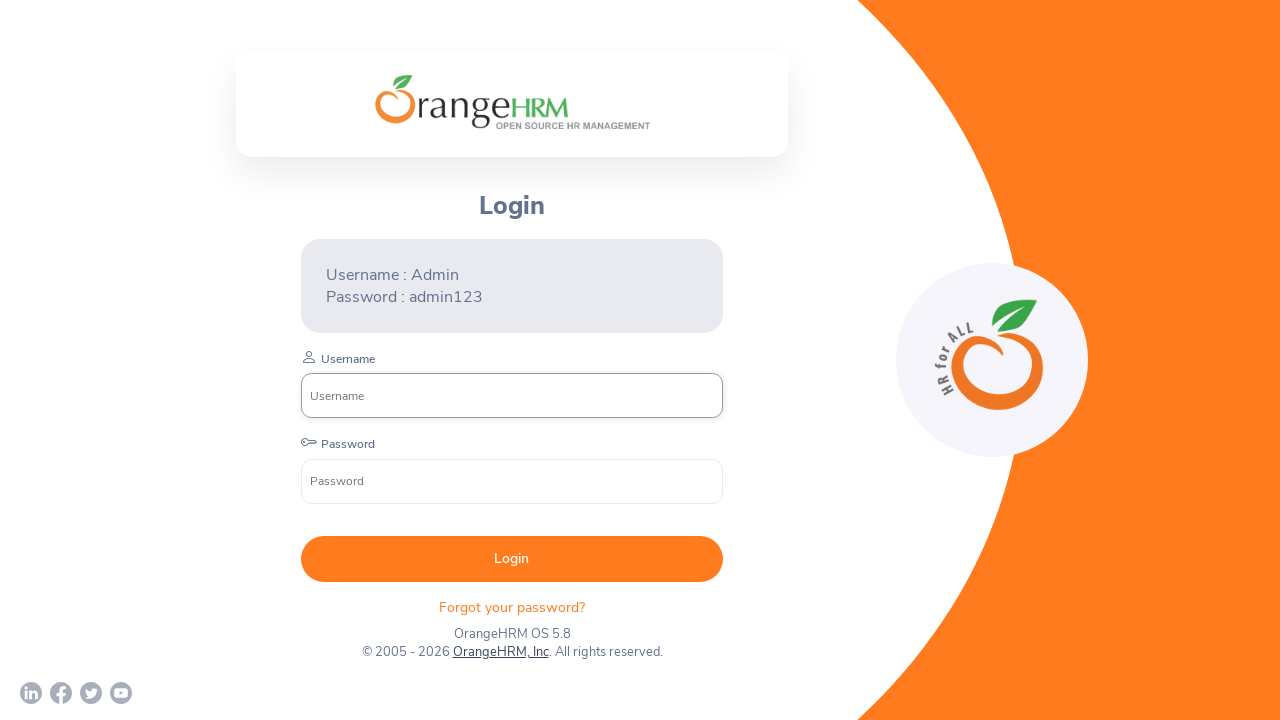

Located the login button element
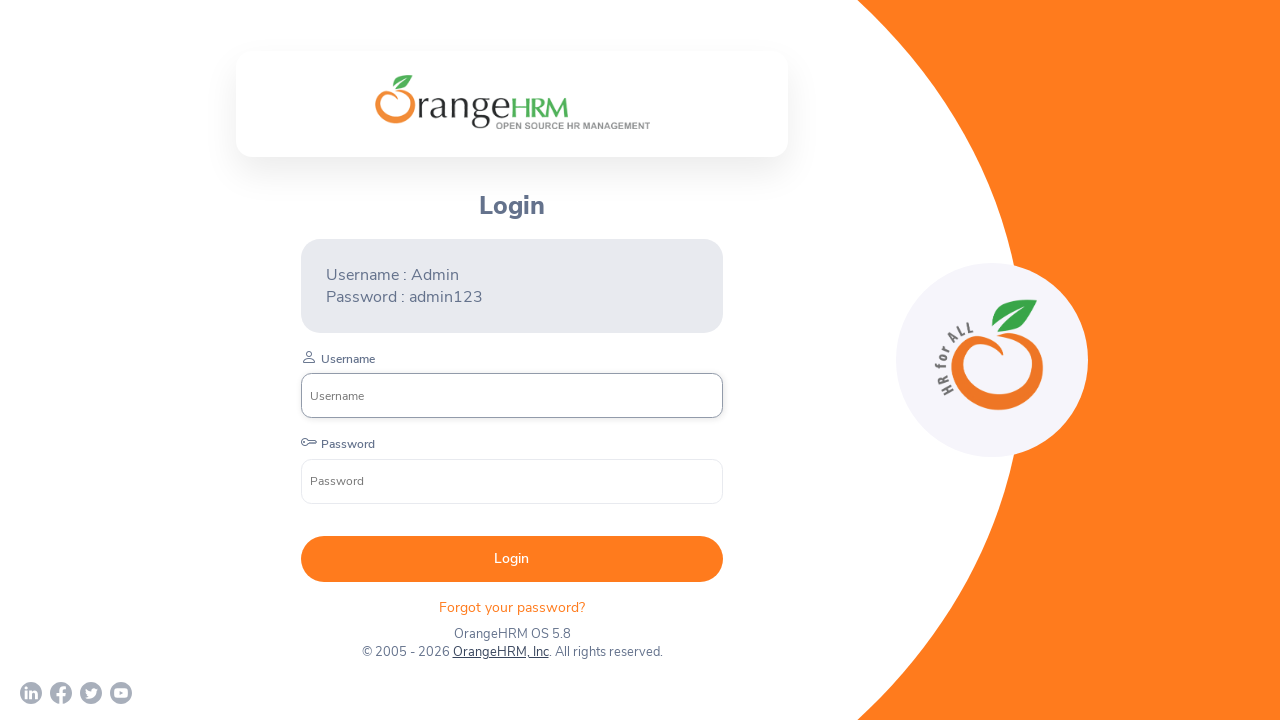

Login button is visible
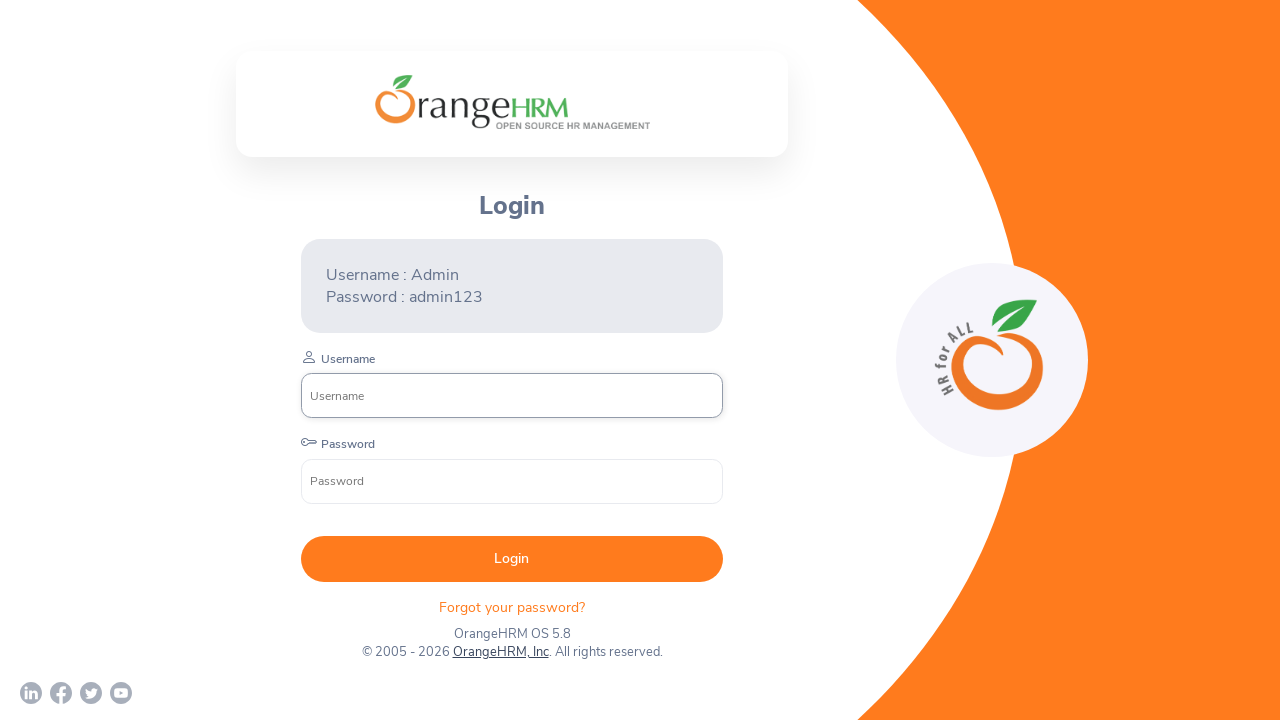

Clicked the login button without entering credentials at (512, 559) on button:has-text('Login')
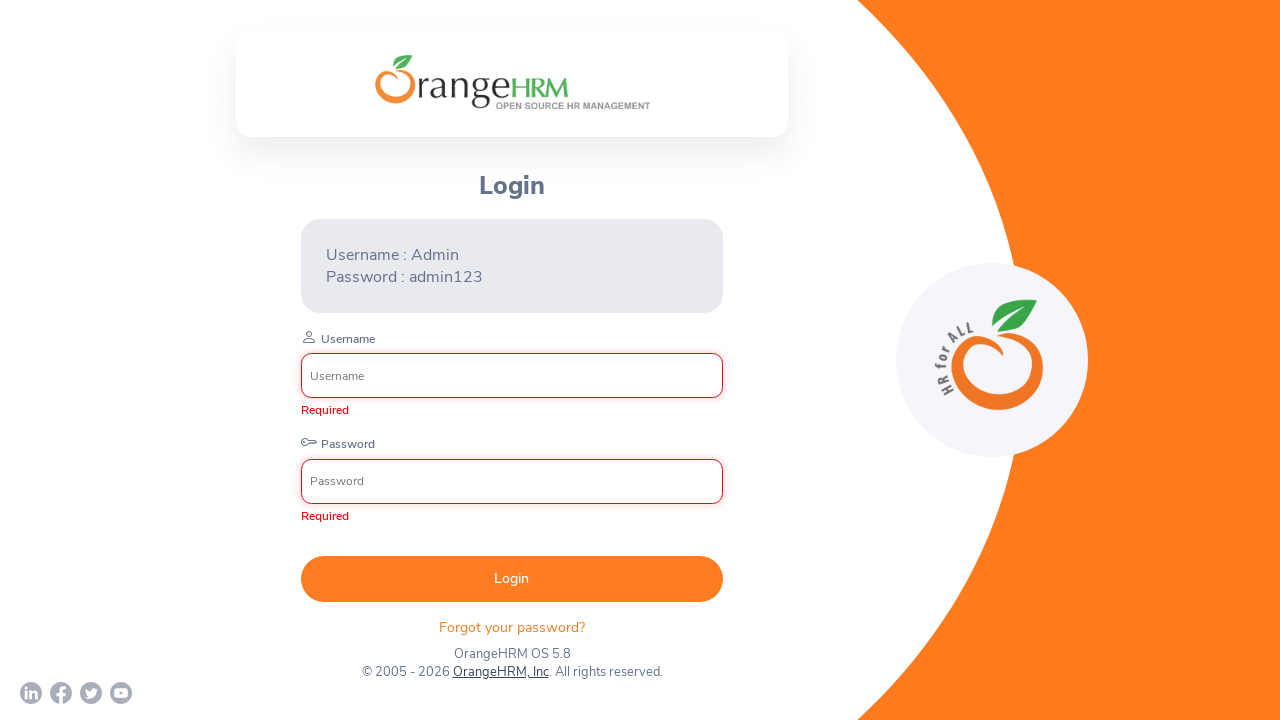

Waited for required field error messages to appear
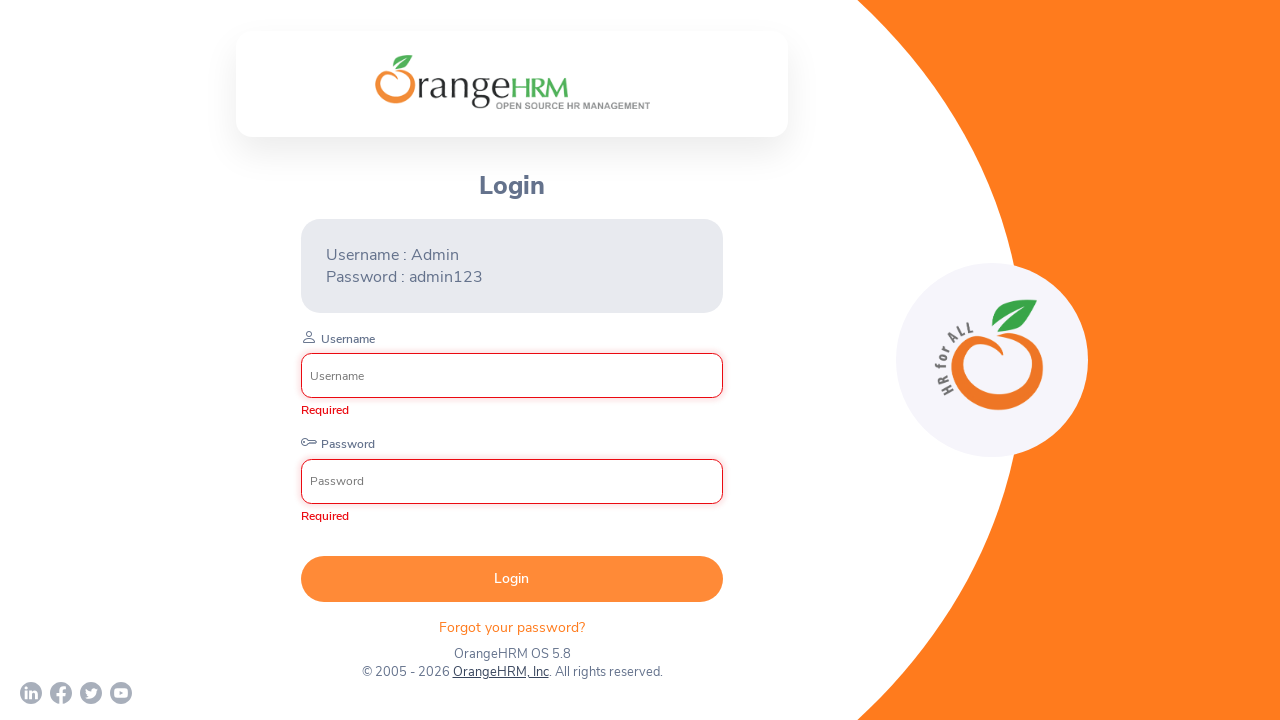

Retrieved username field error message: 'Required'
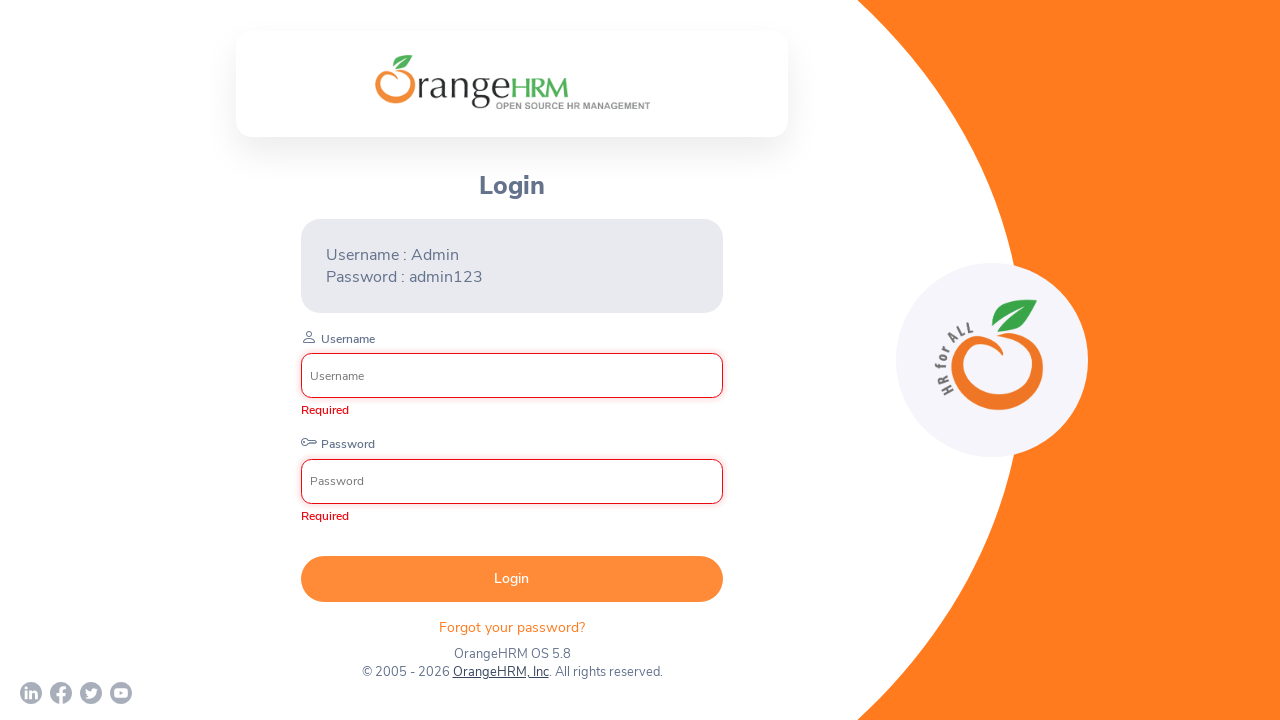

Retrieved password field error message: 'Required'
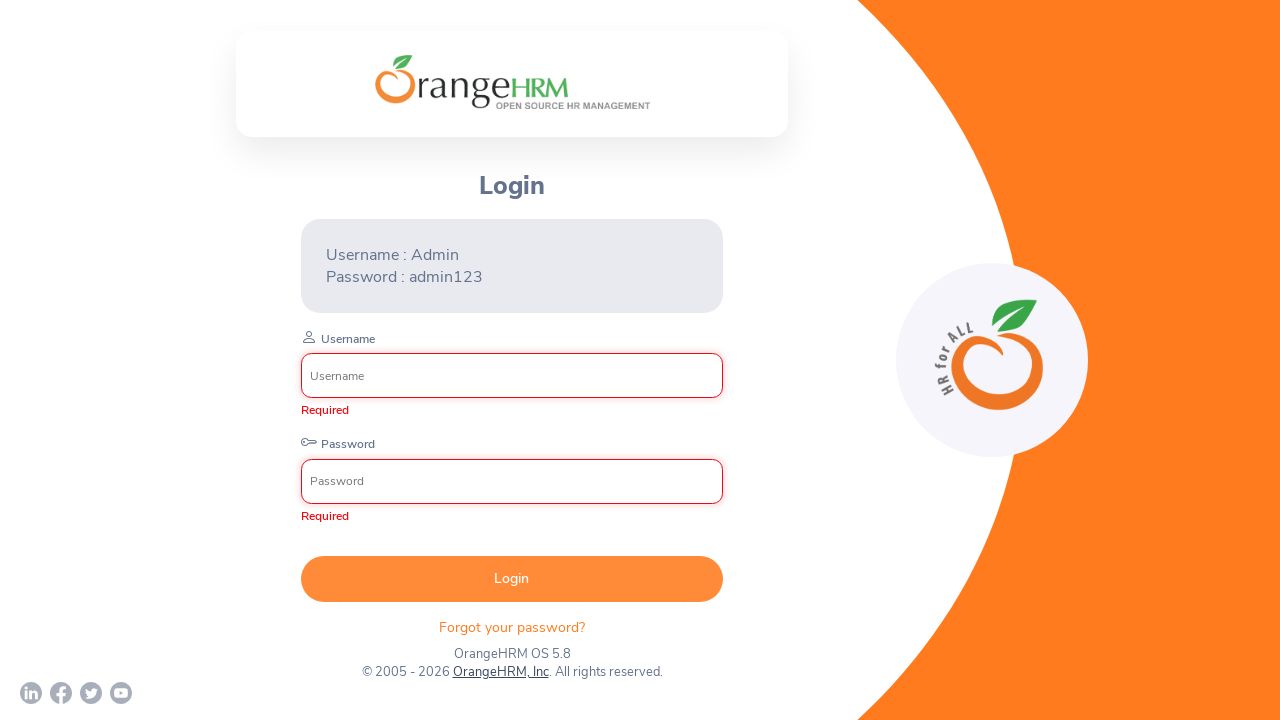

Verified that username field shows 'Required' error message
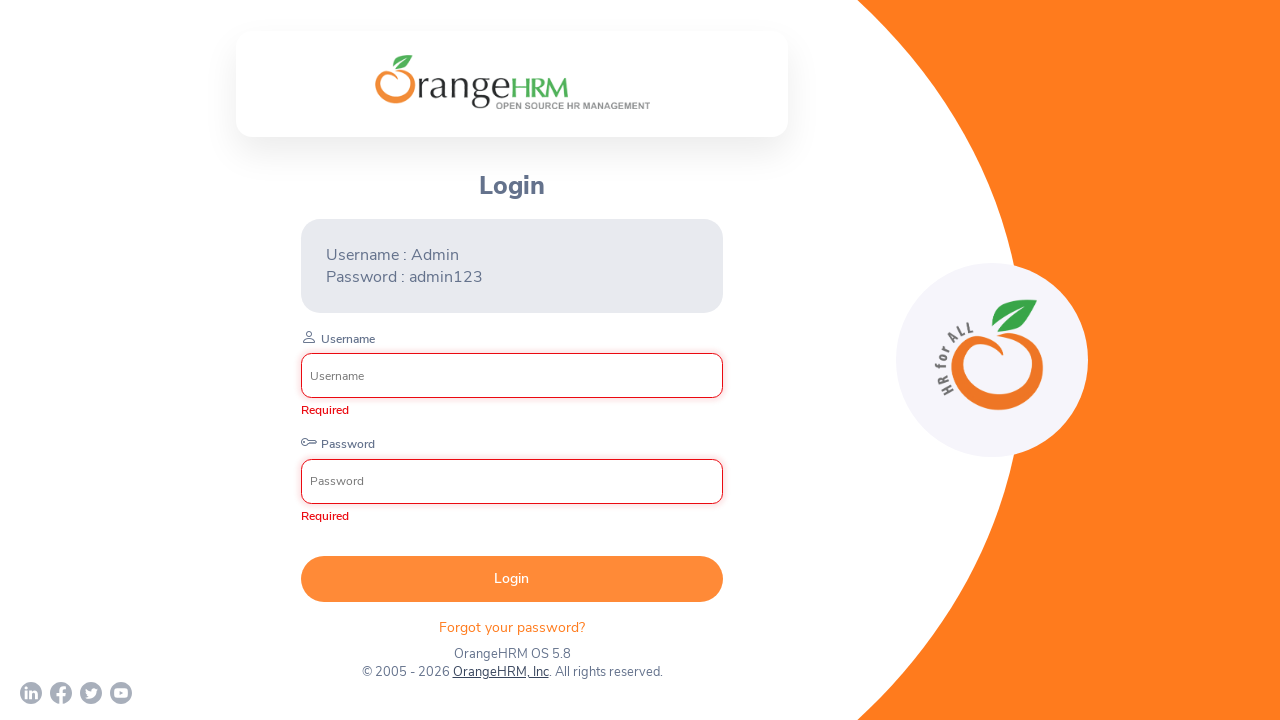

Verified that password field shows 'Required' error message
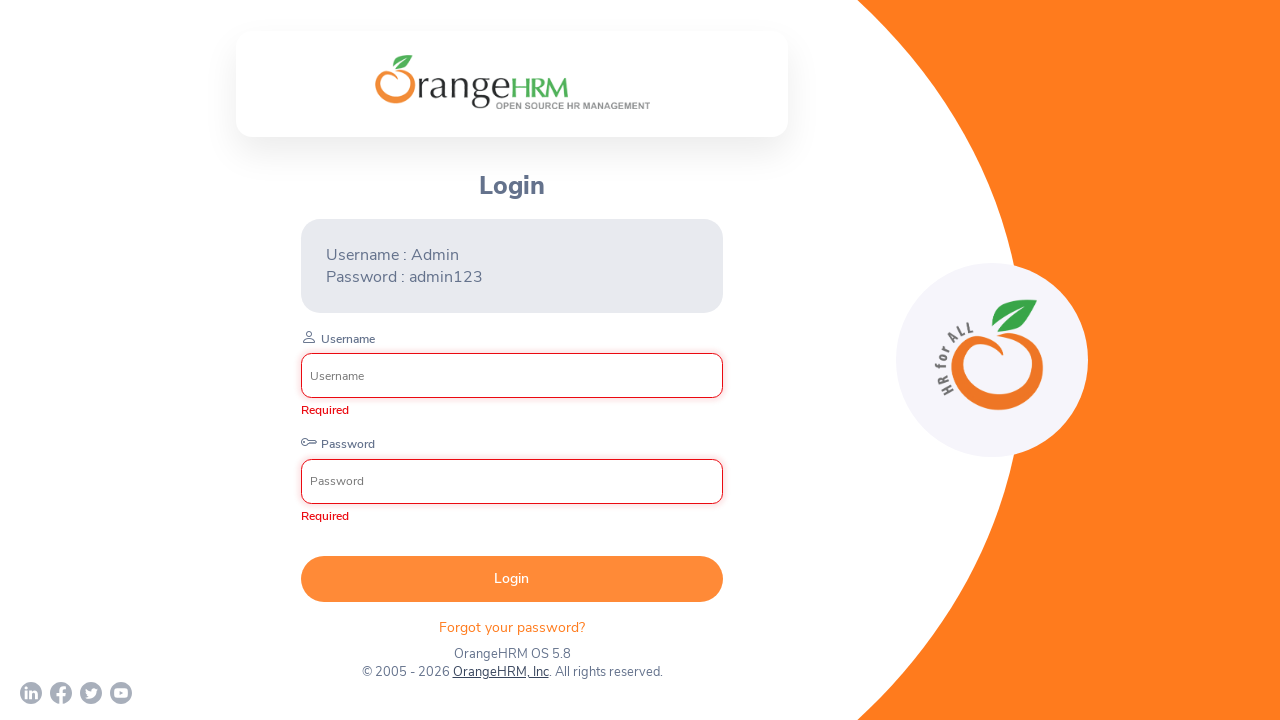

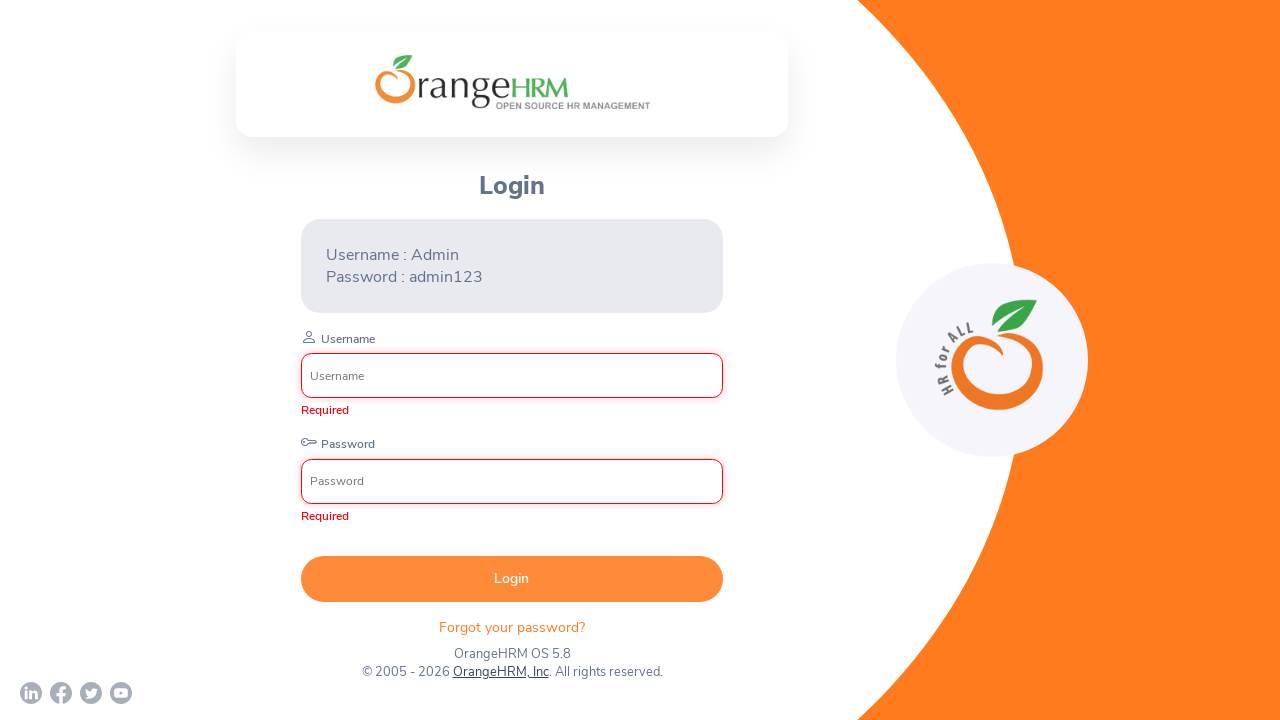